Tests JavaScript alert handling by clicking the first alert button and accepting it

Starting URL: http://the-internet.herokuapp.com/javascript_alerts

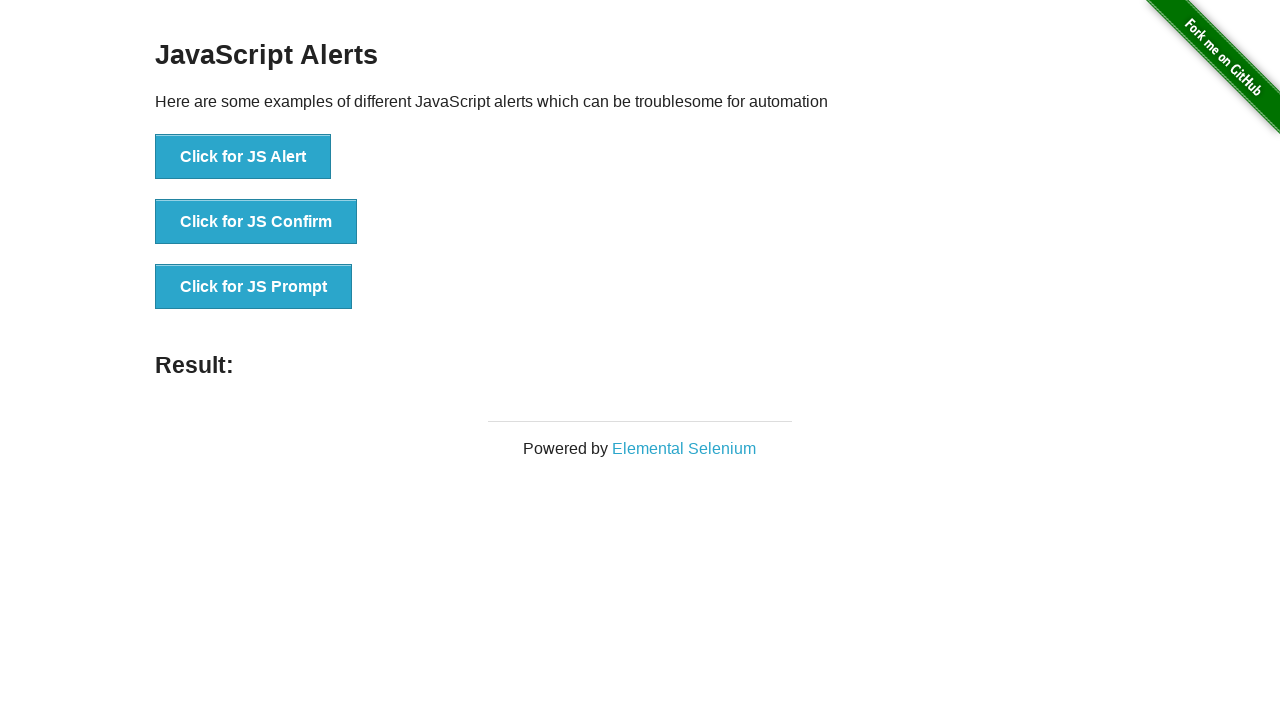

Clicked the first alert button at (243, 157) on xpath=//*[@id='content']/div/ul/li[1]/button
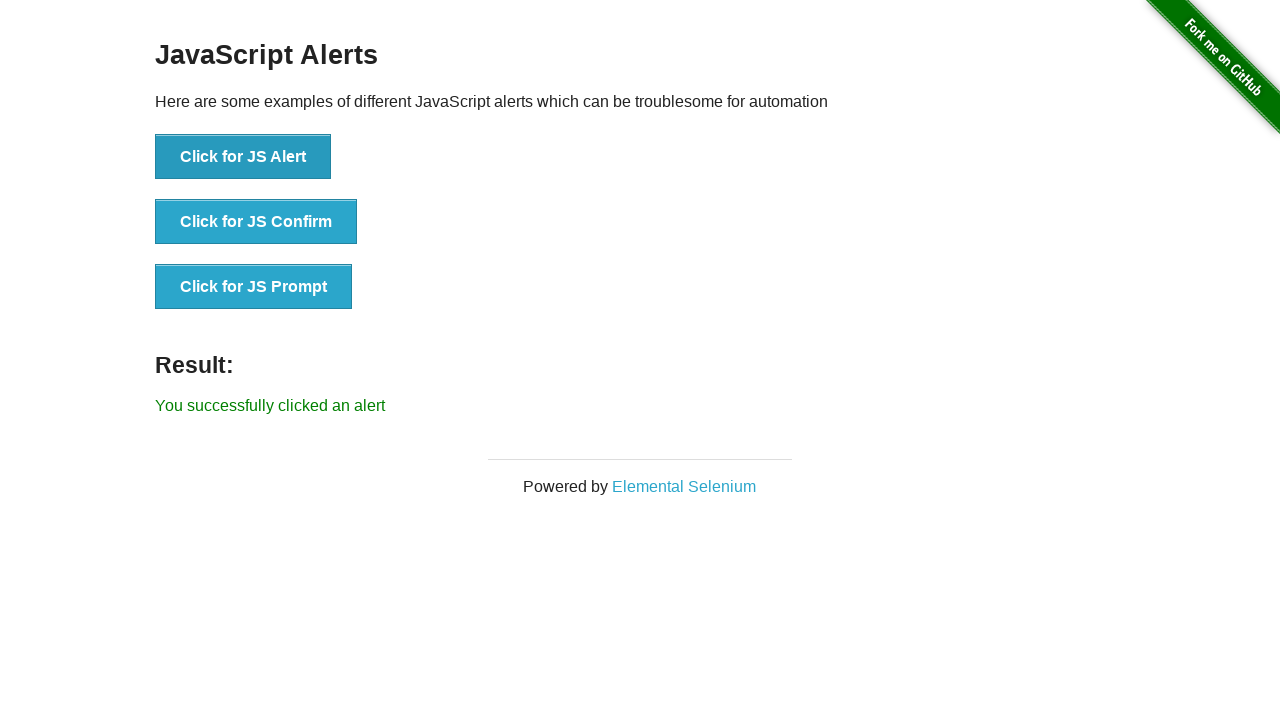

Set up dialog handler to accept alerts
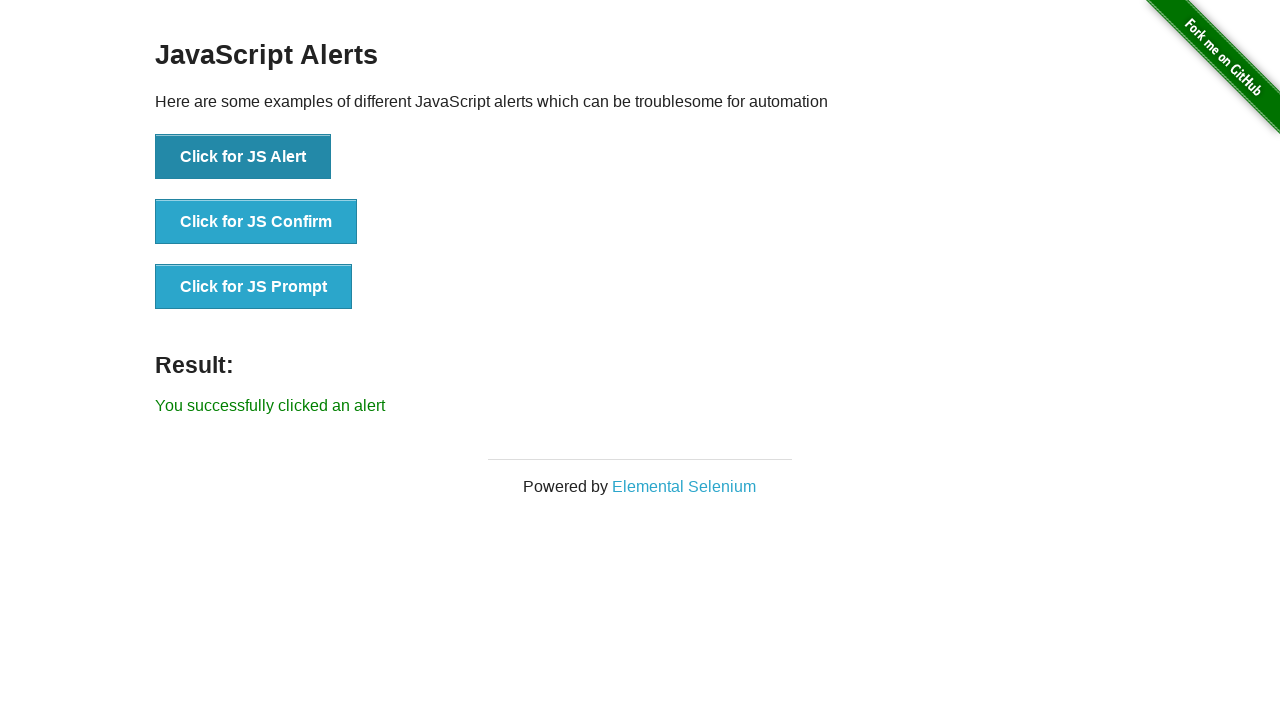

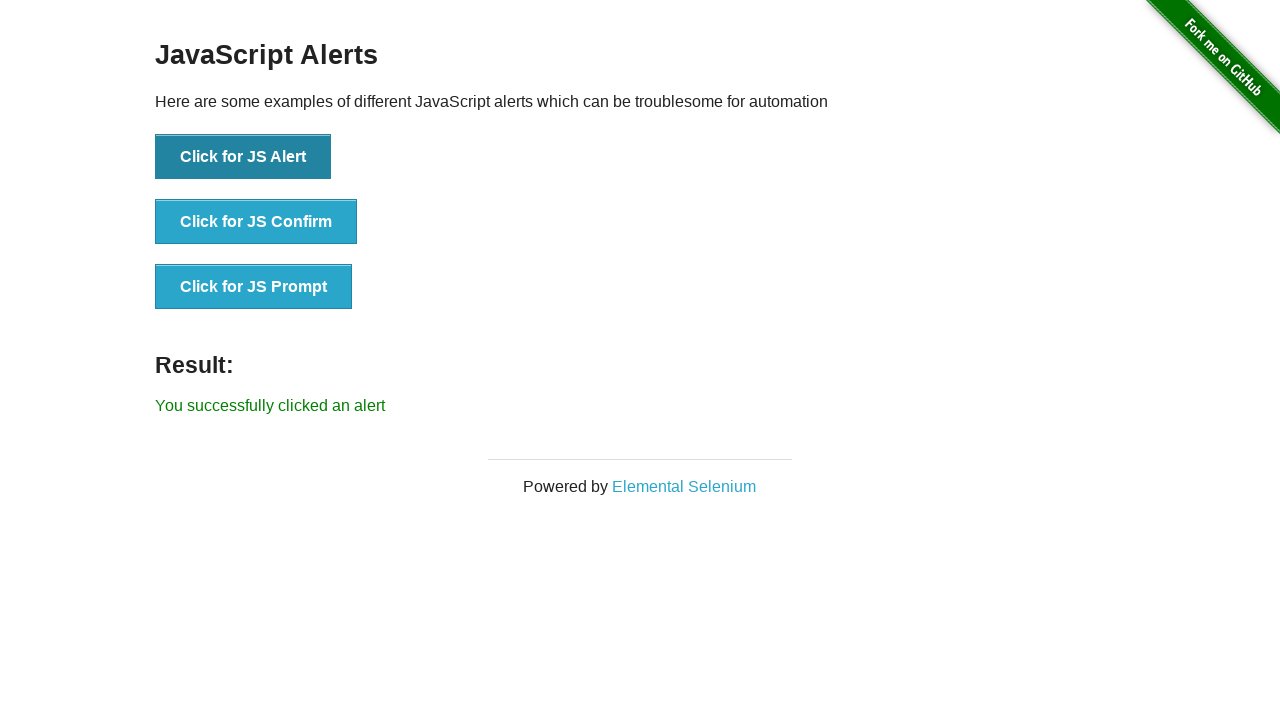